Navigates to a practice form page and retrieves the WebDriver class information

Starting URL: https://demoqa.com/automation-practice-form

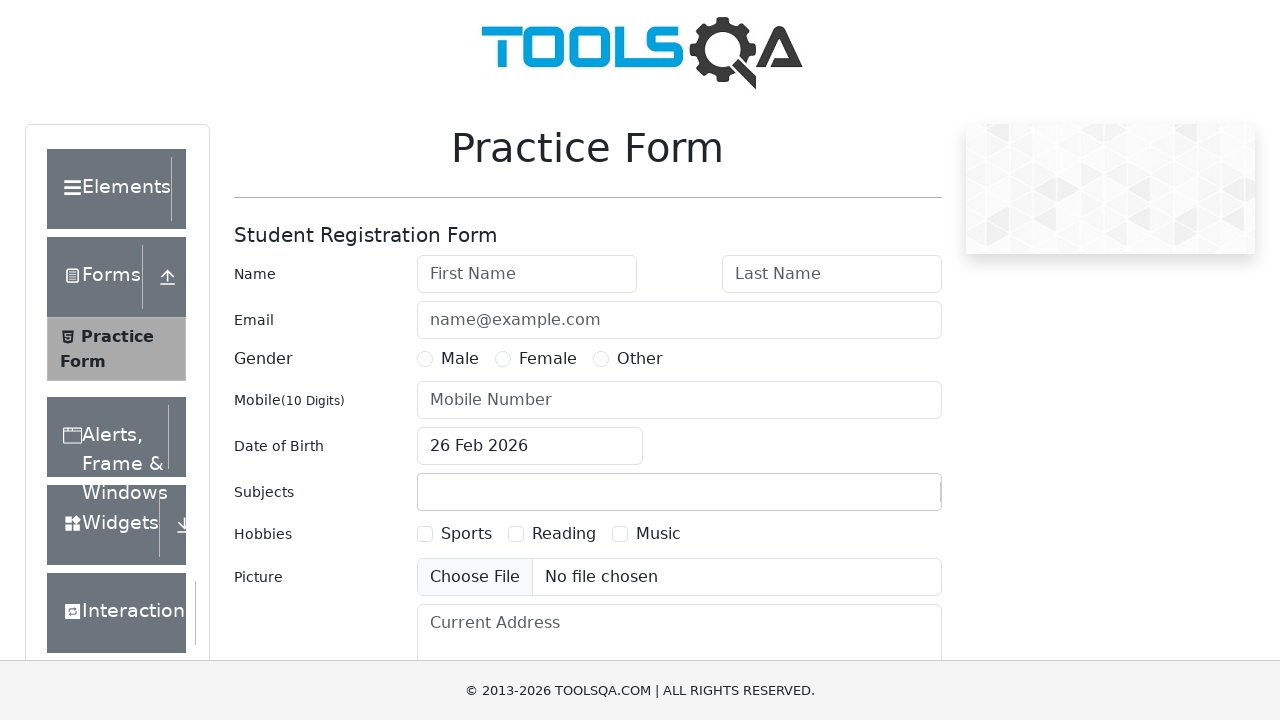

Waited for practice form page to load with networkidle state
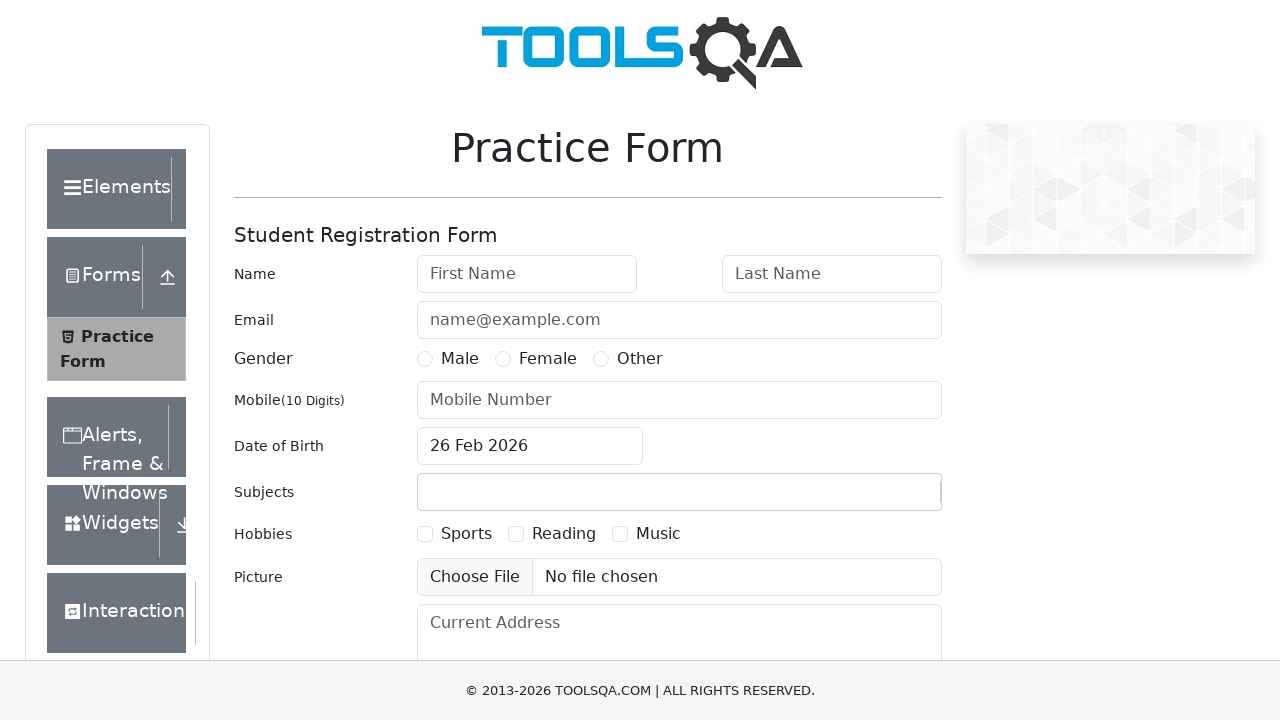

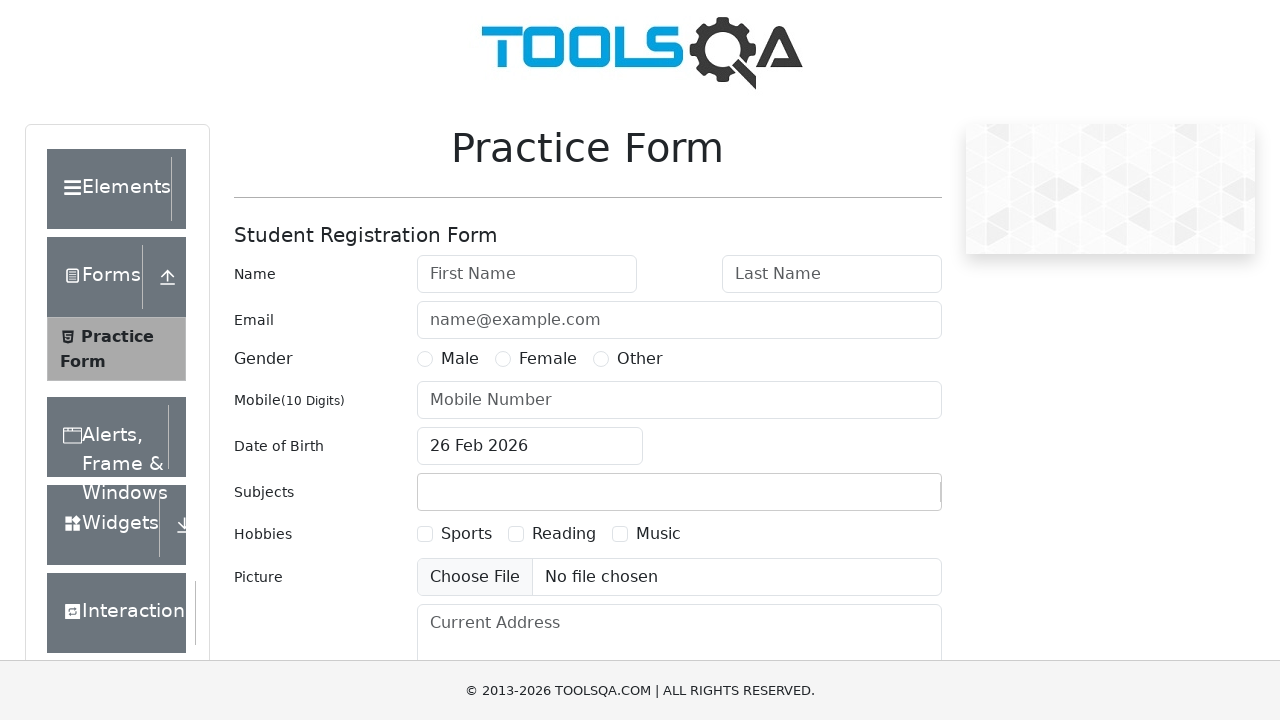